Tests keyboard actions by filling an input field, selecting all text with Ctrl+A, copying with Ctrl+C, and pasting into another input field with Ctrl+V

Starting URL: https://testautomationpractice.blogspot.com/

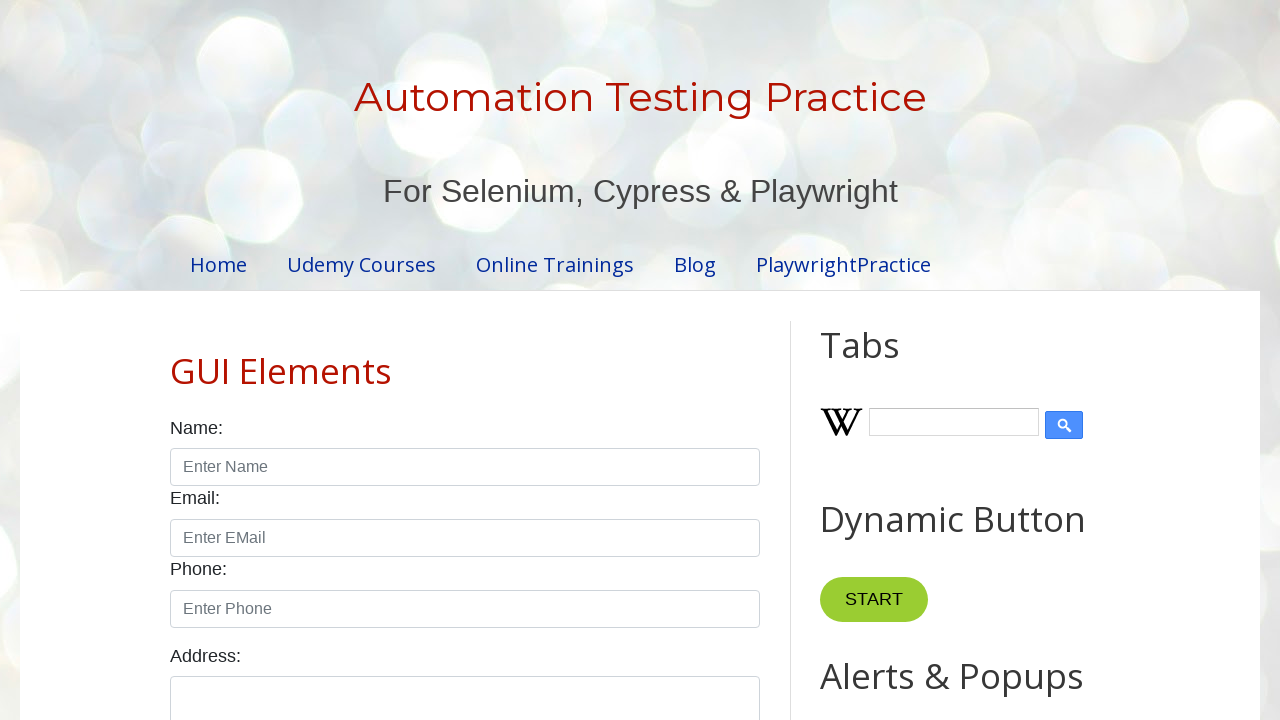

Filled first input field with 'India' on #input1
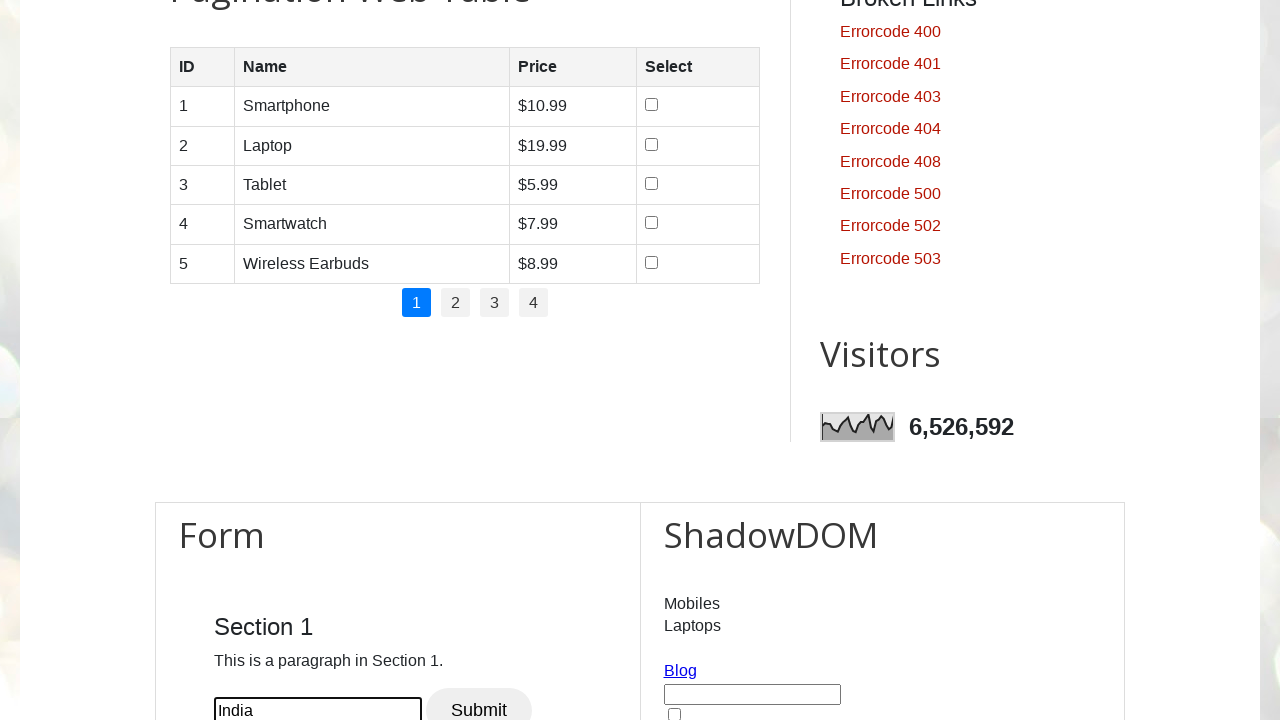

Clicked on input1 to focus it at (318, 706) on #input1
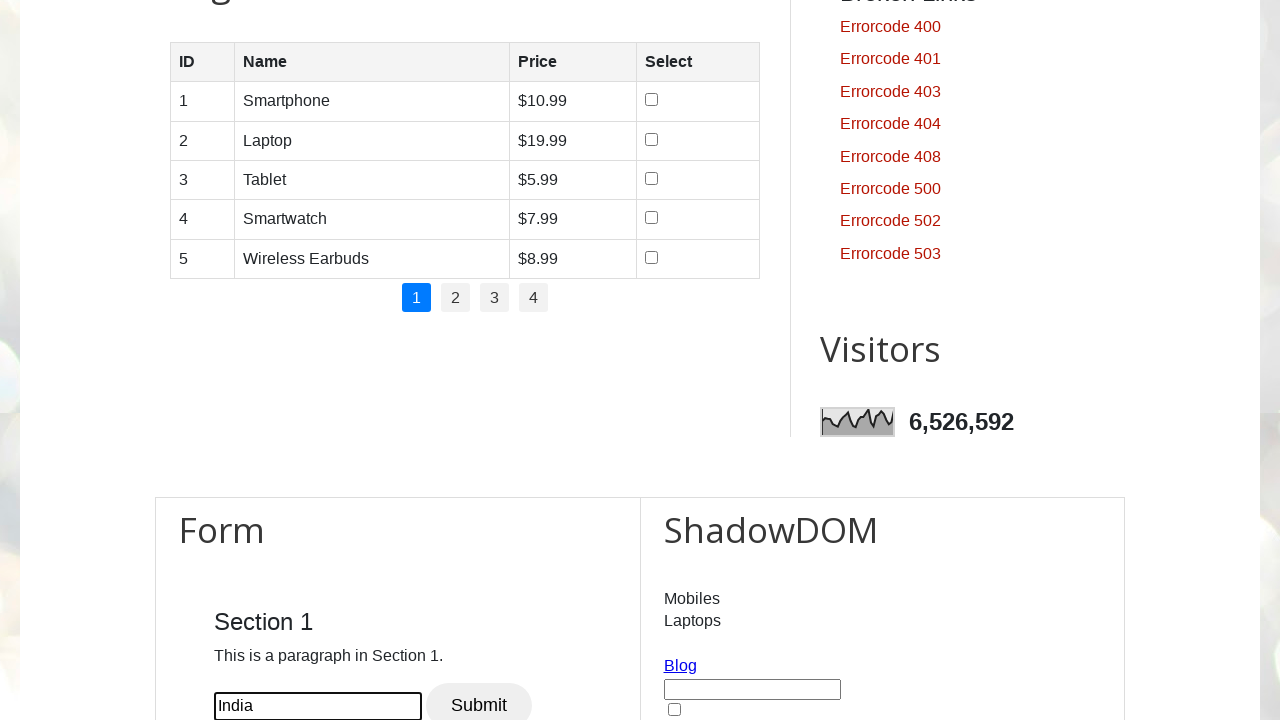

Selected all text in input1 using Ctrl+A
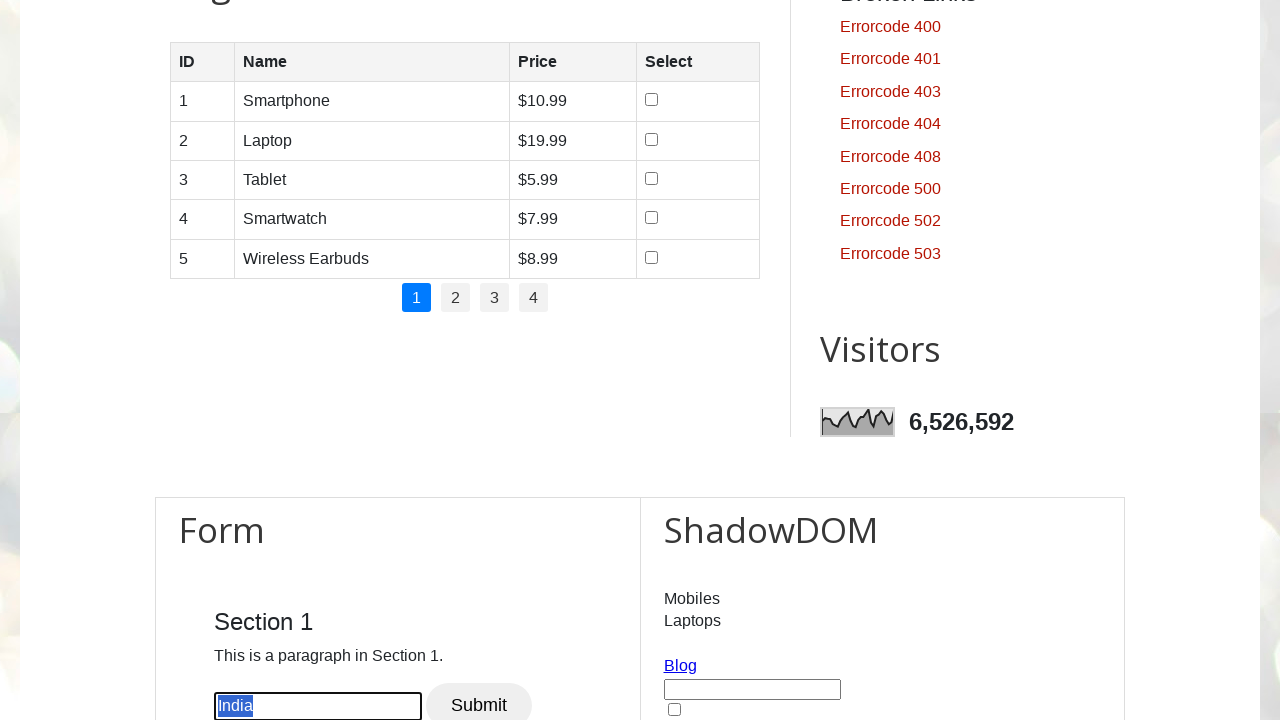

Copied selected text from input1 using Ctrl+C
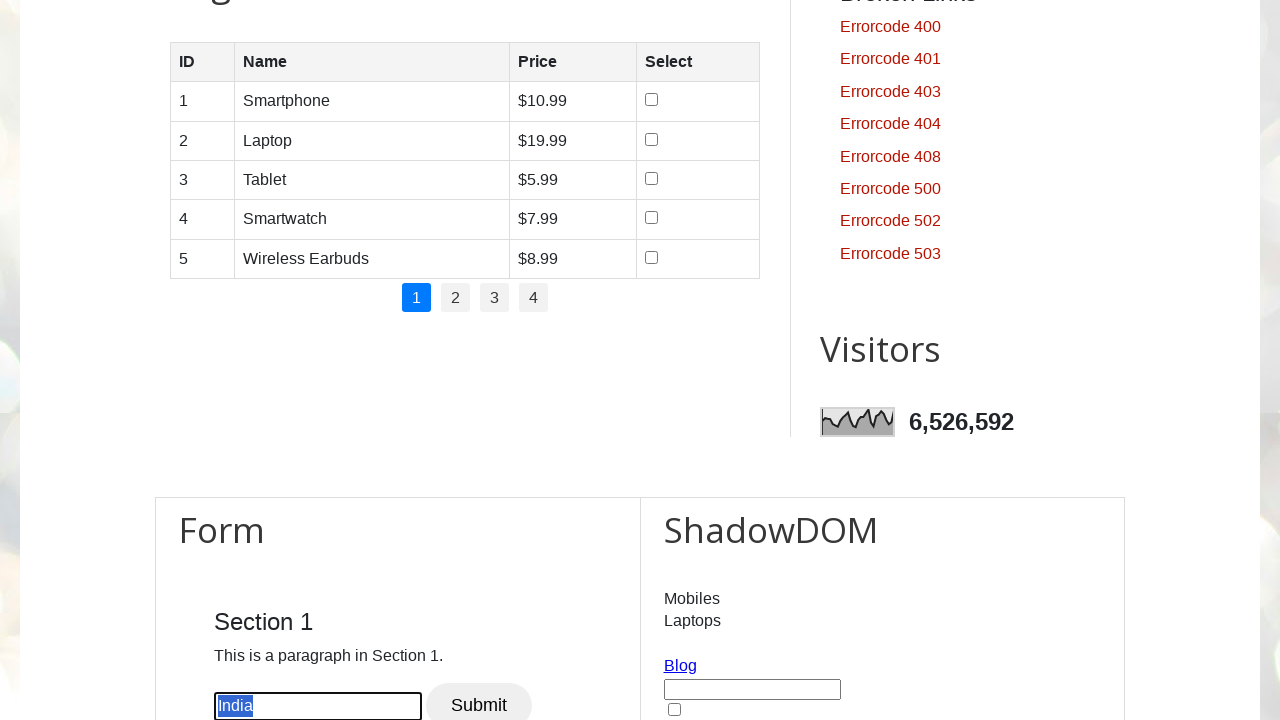

Clicked on input2 to focus it at (318, 361) on #input2
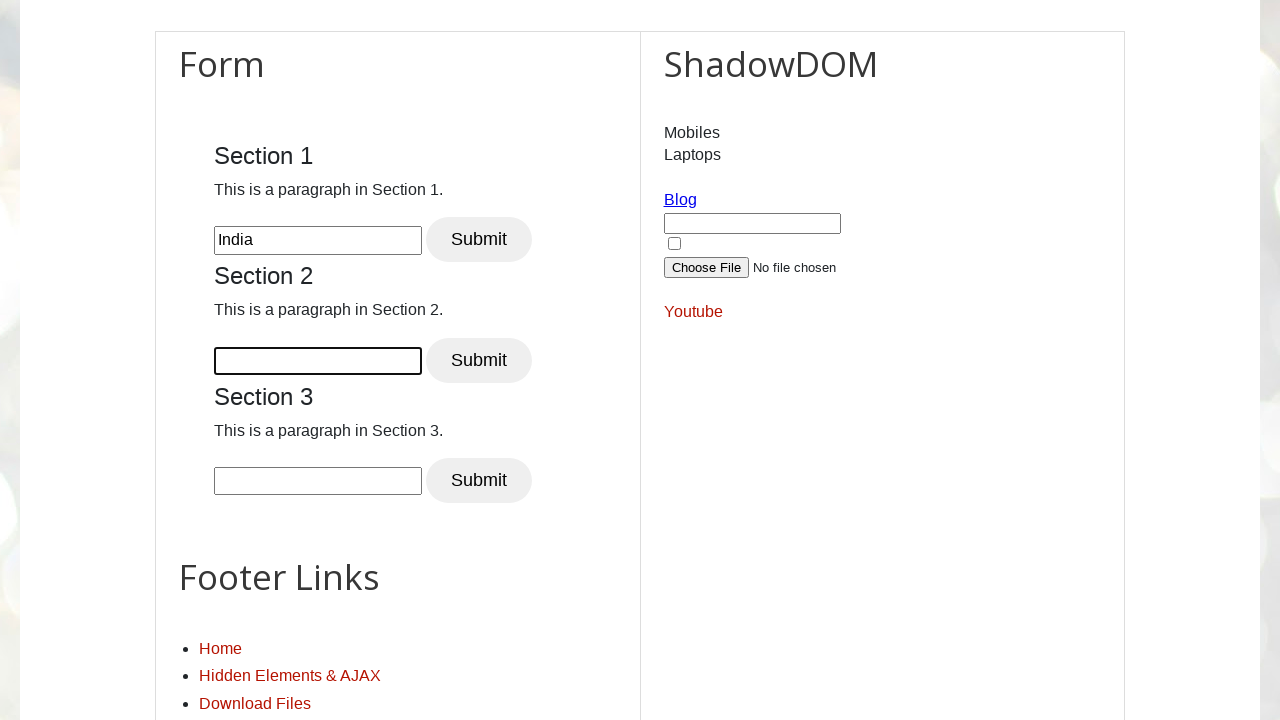

Pasted copied text into input2 using Ctrl+V
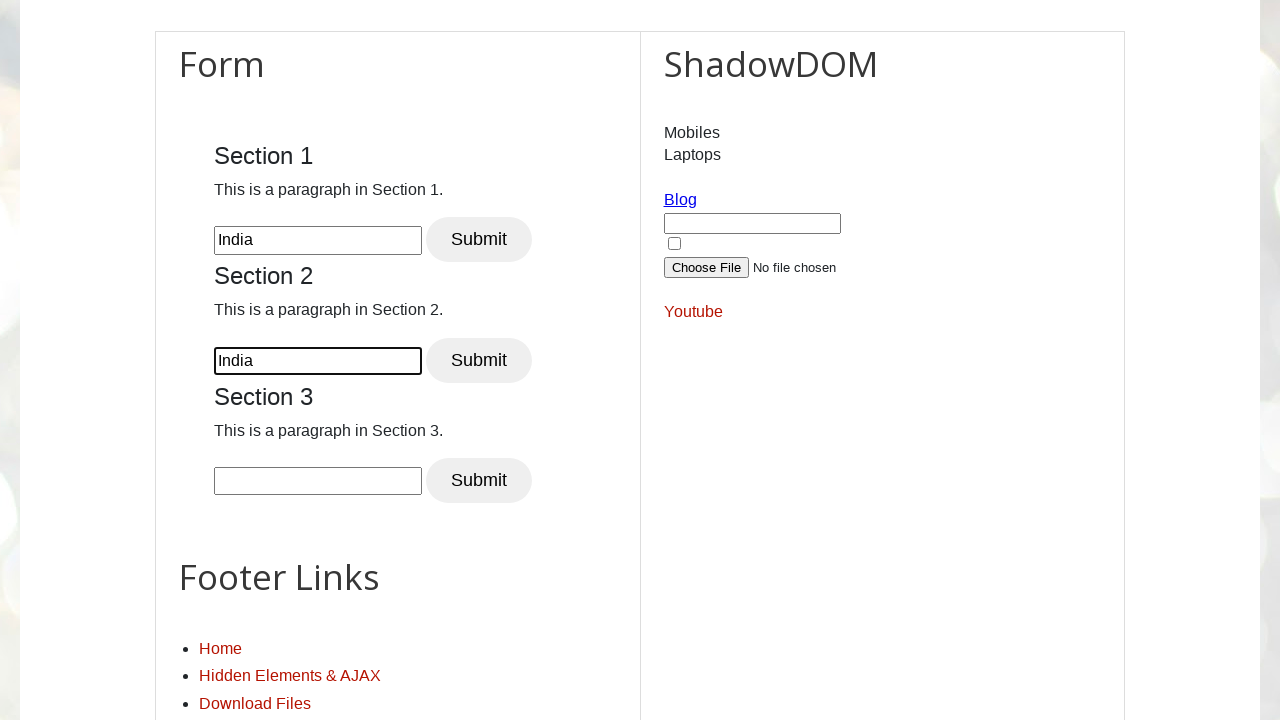

Waited 1000ms for action to complete
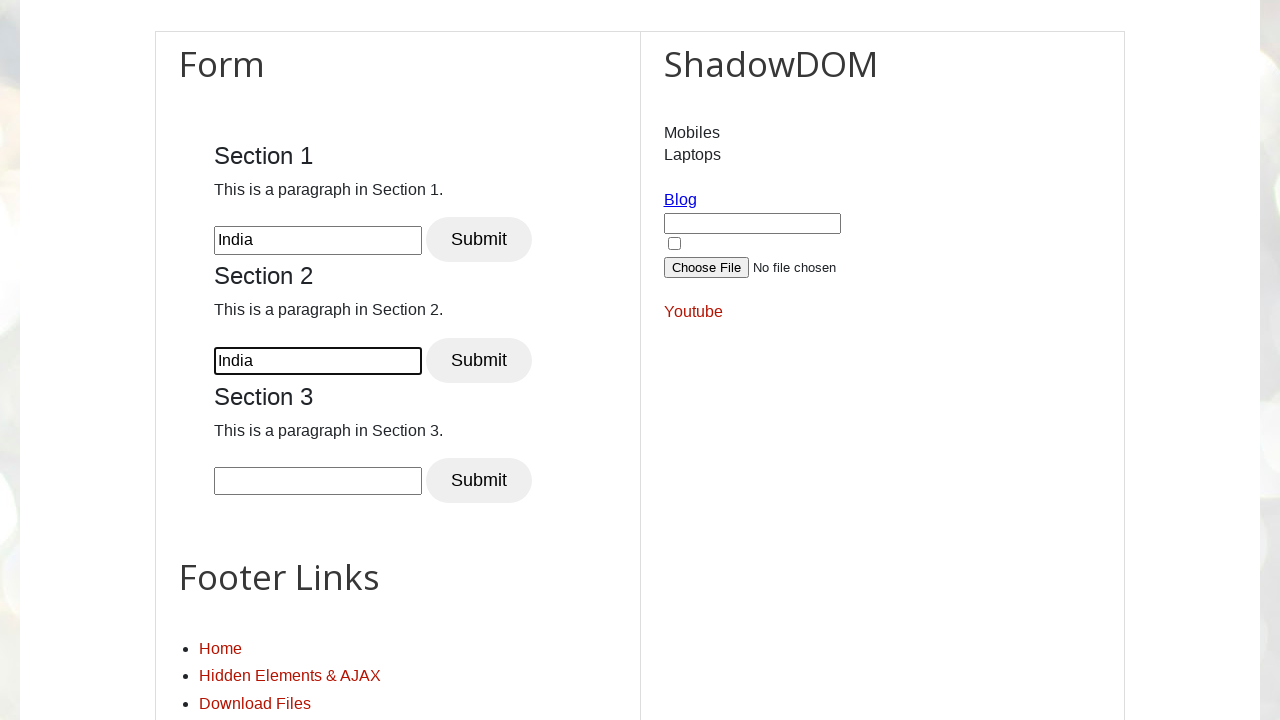

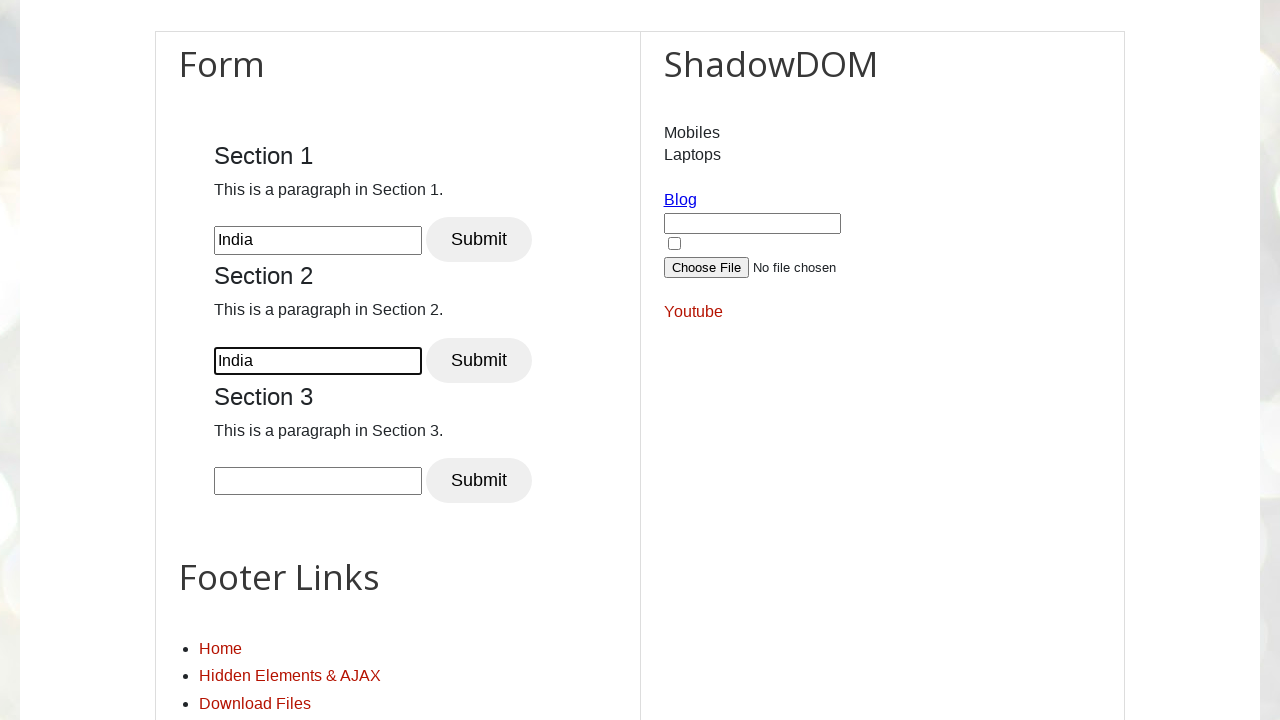